Navigates to home page and verifies the Category header is displayed in the sidebar

Starting URL: https://automationexercise.com/

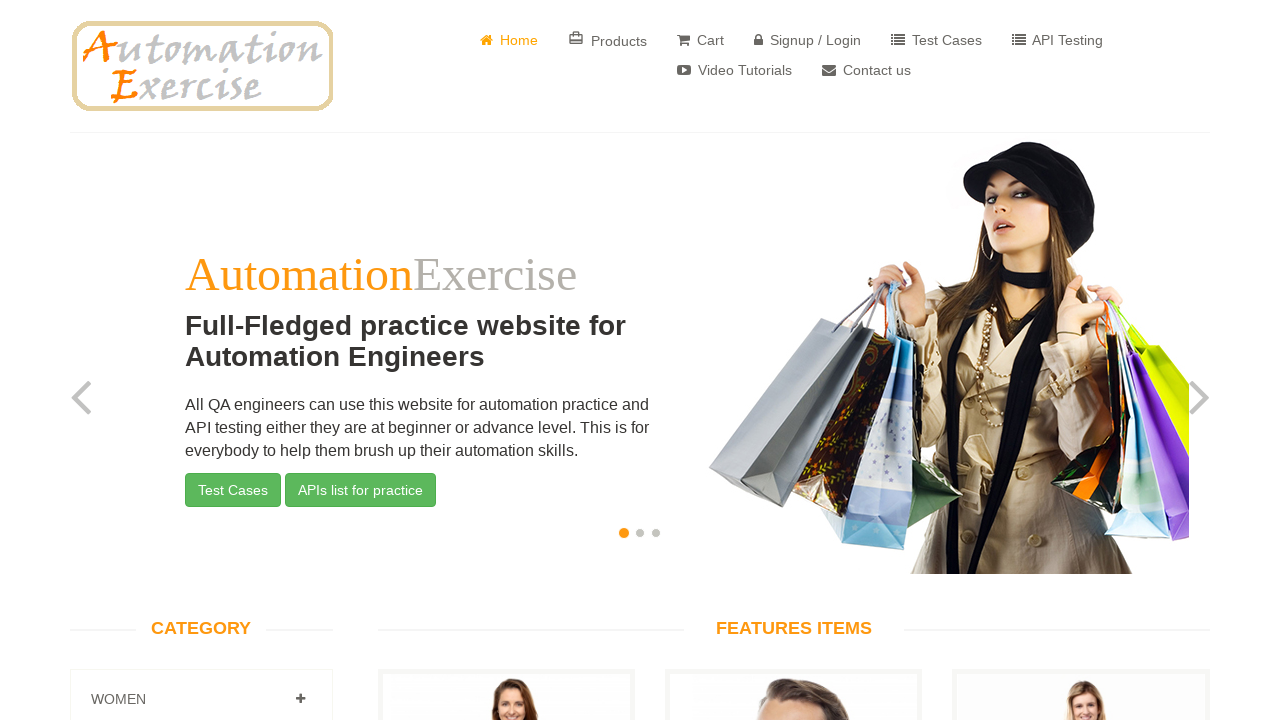

Located Category header element in sidebar
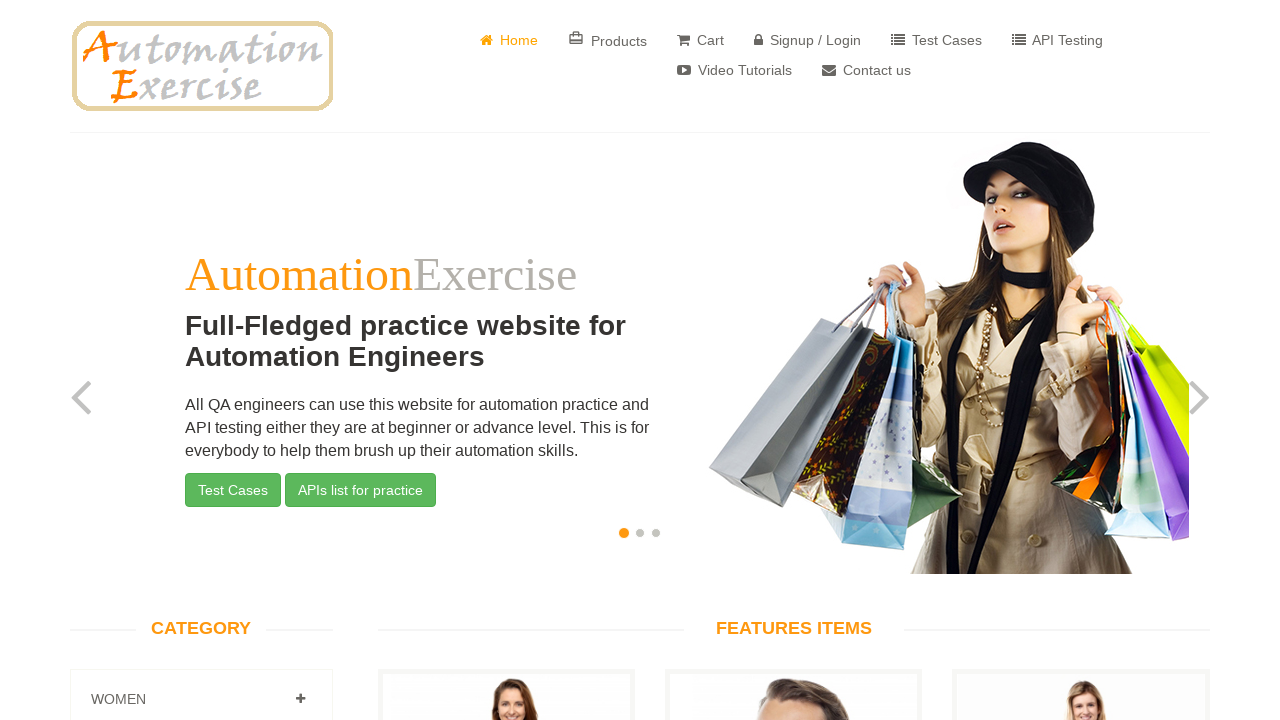

Category header became visible
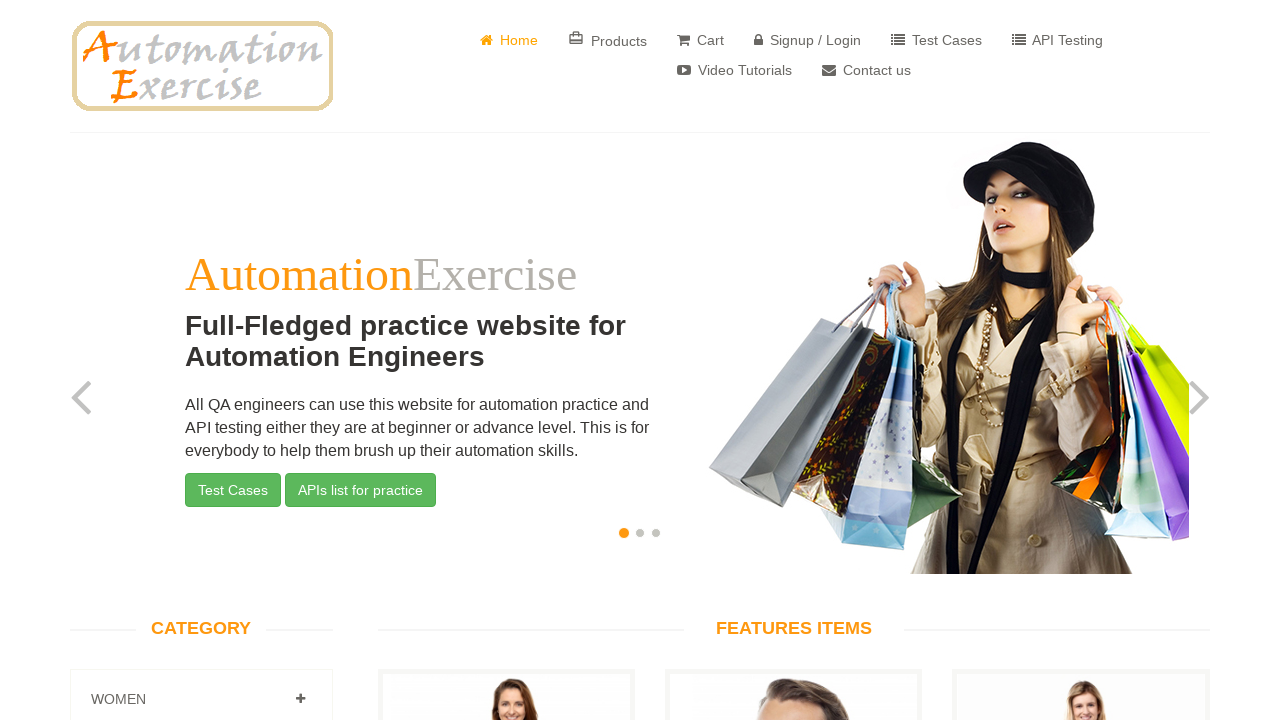

Verified Category header displays correct text
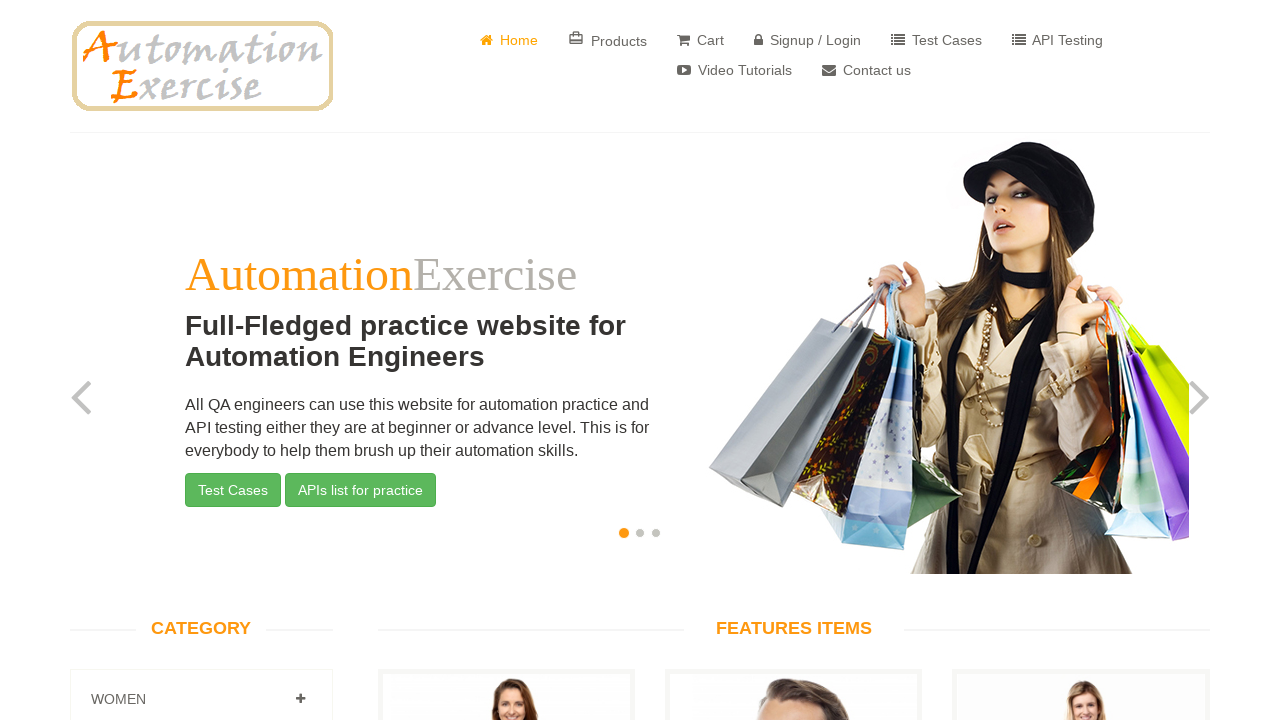

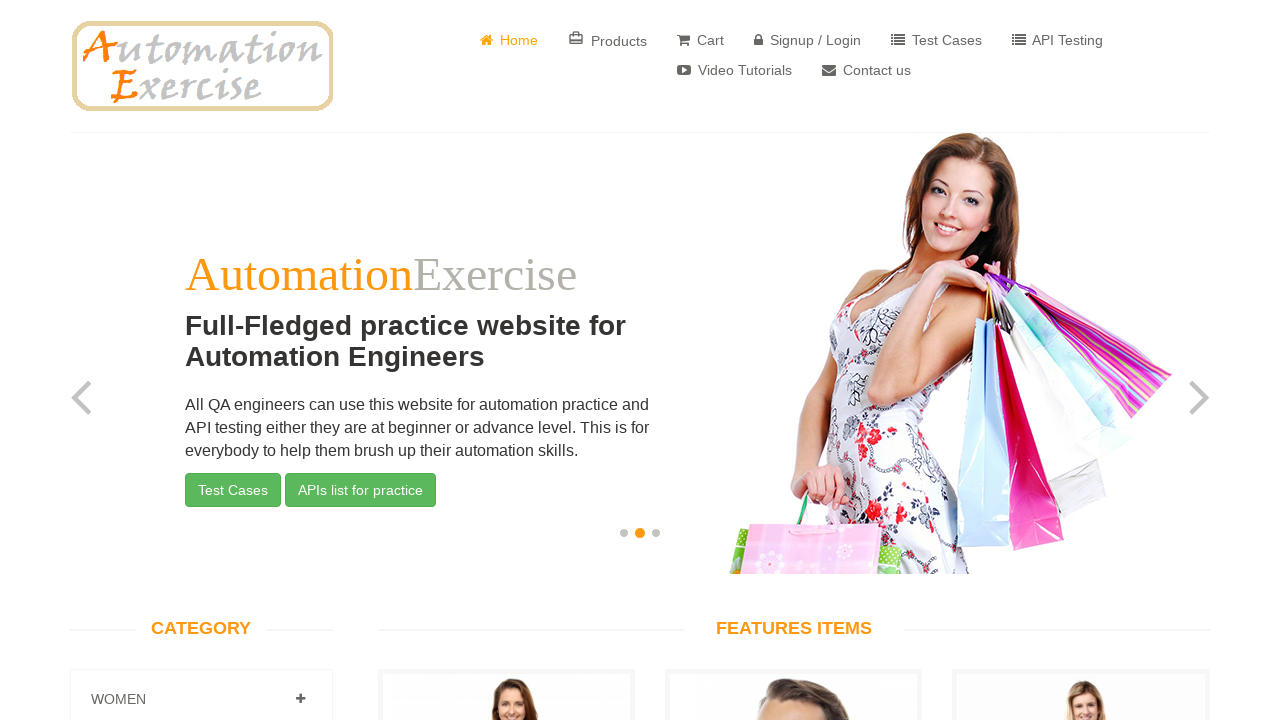